Tests the USGS Risk-Targeted Ground Motion calculator by filling in spectral response acceleration values and annual frequency of exceedance values, then computing the results.

Starting URL: https://earthquake.usgs.gov/designmaps/rtgm/

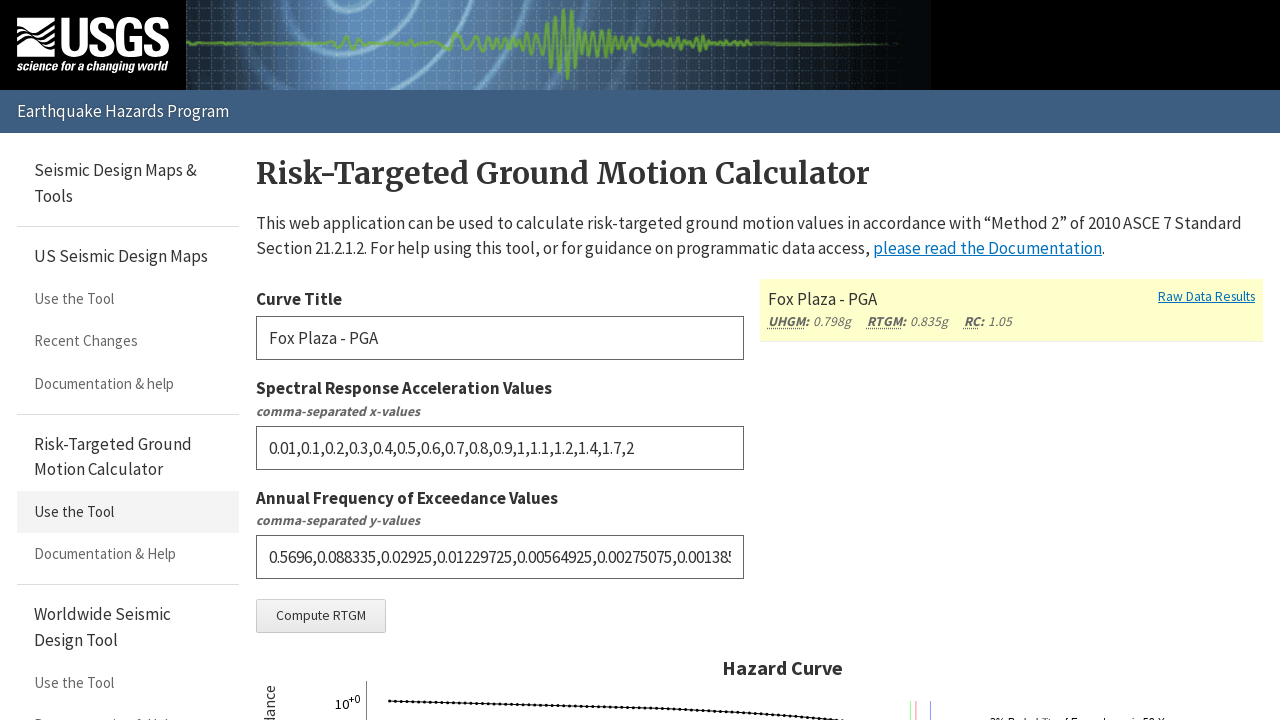

Waited for RTGM input form to load
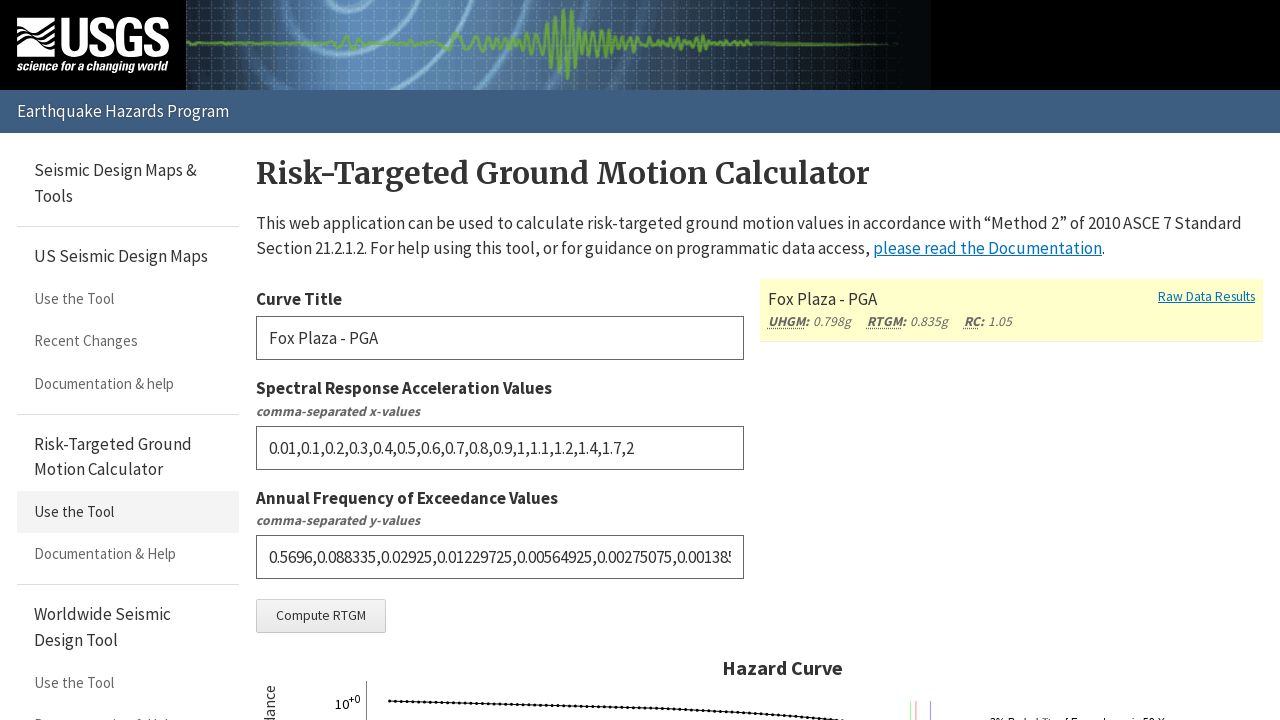

Located the curve title input field
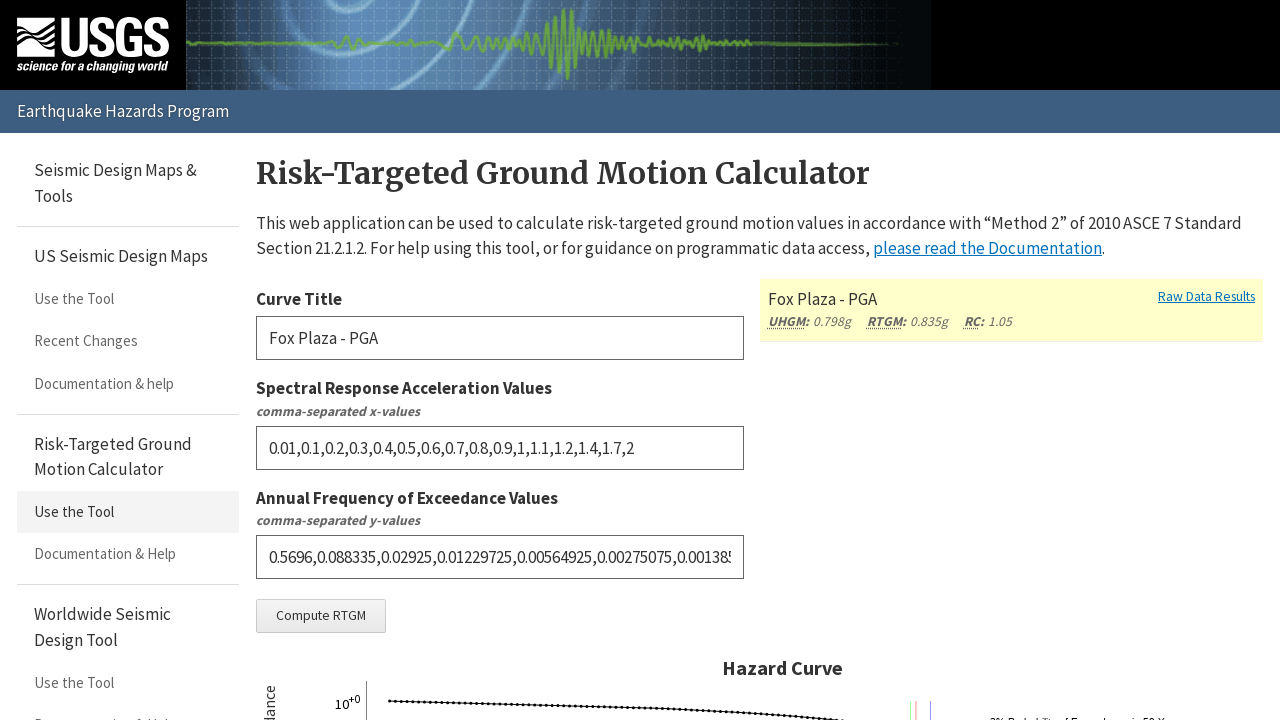

Cleared the curve title input field on #rtgm-input-view-0-title
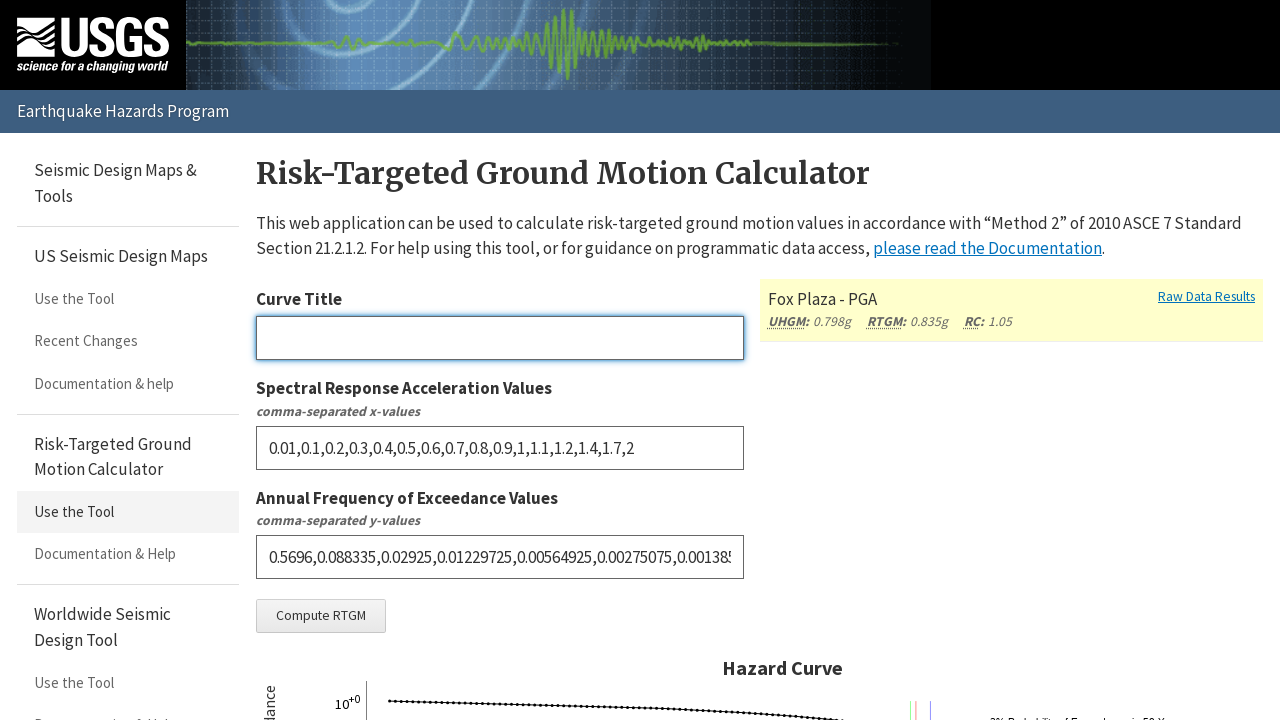

Filled curve title with 'Spectral Period: 0.0' on #rtgm-input-view-0-title
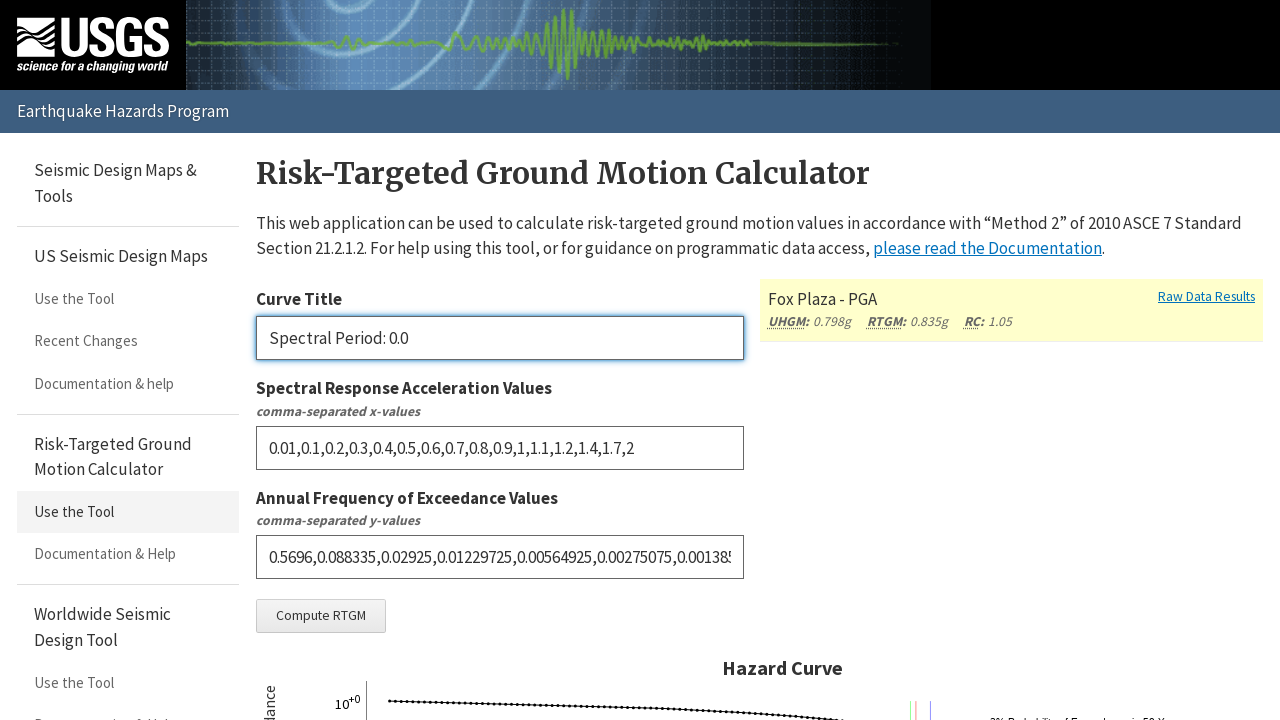

Located the spectral acceleration input field
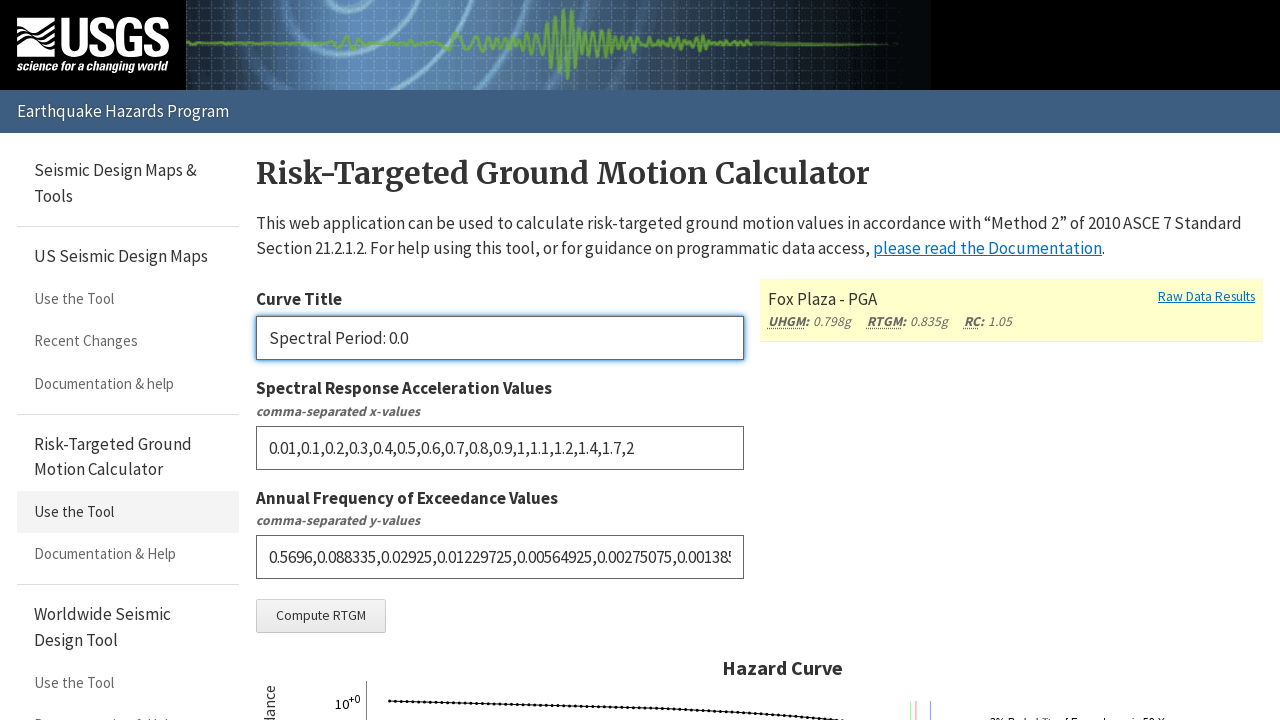

Cleared the spectral acceleration input field on #rtgm-input-view-0-sa
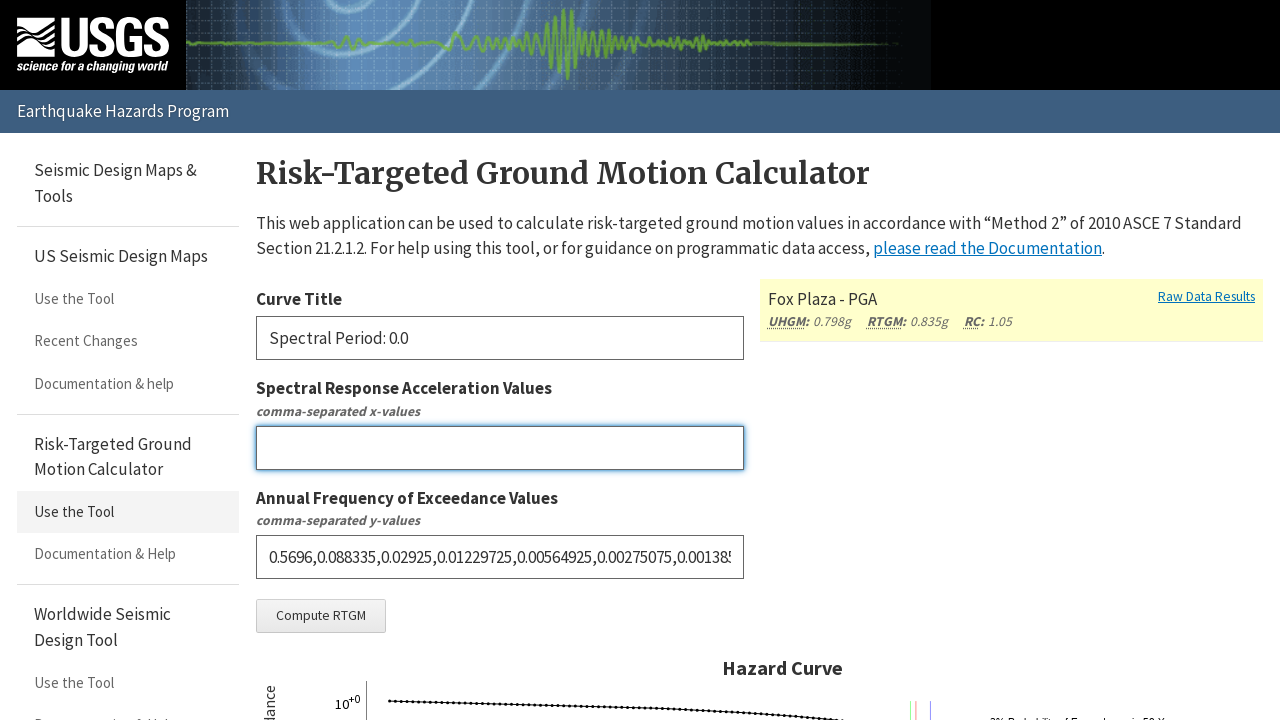

Filled spectral acceleration values with 11 sample periods on #rtgm-input-view-0-sa
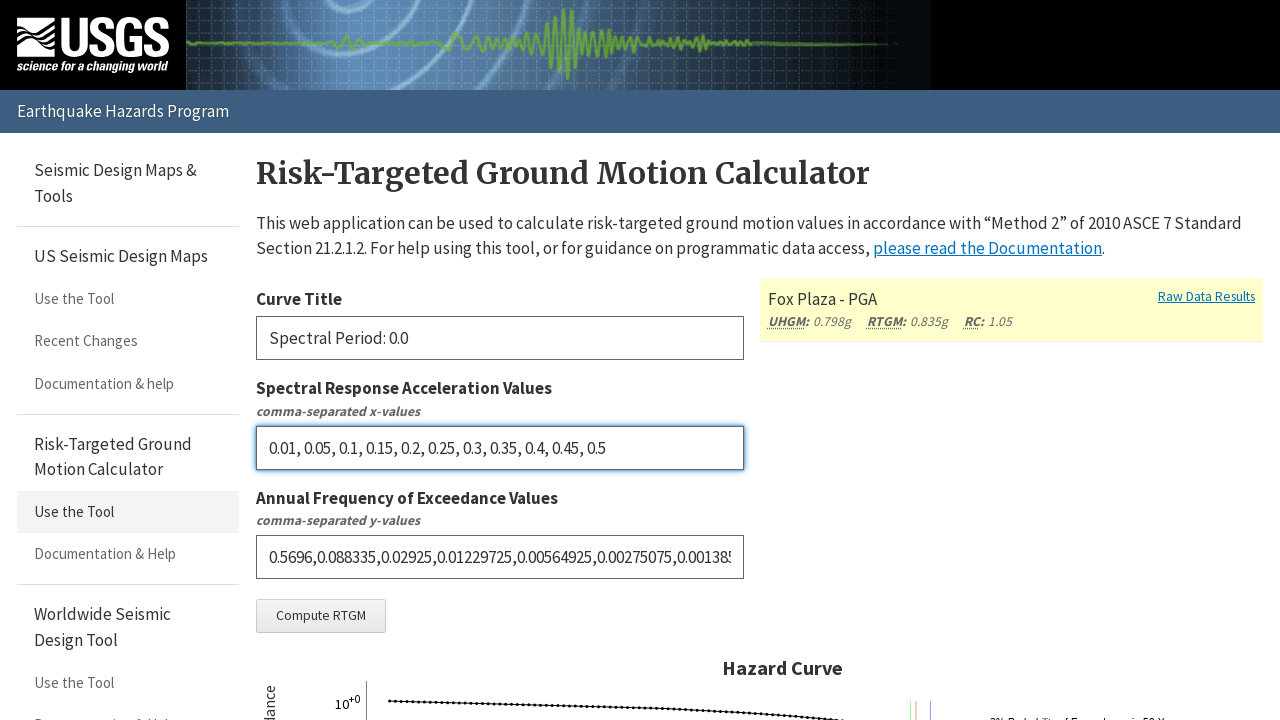

Located the annual frequency of exceedance input field
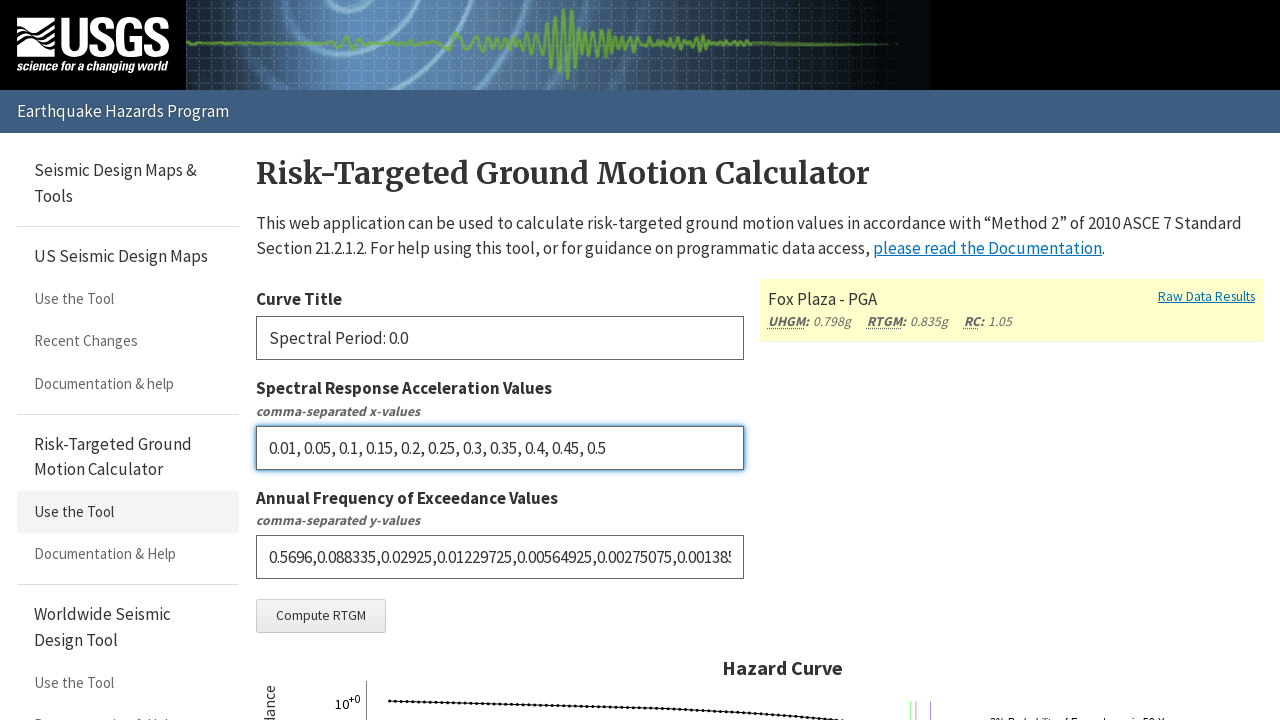

Cleared the annual frequency of exceedance input field on #rtgm-input-view-0-afe
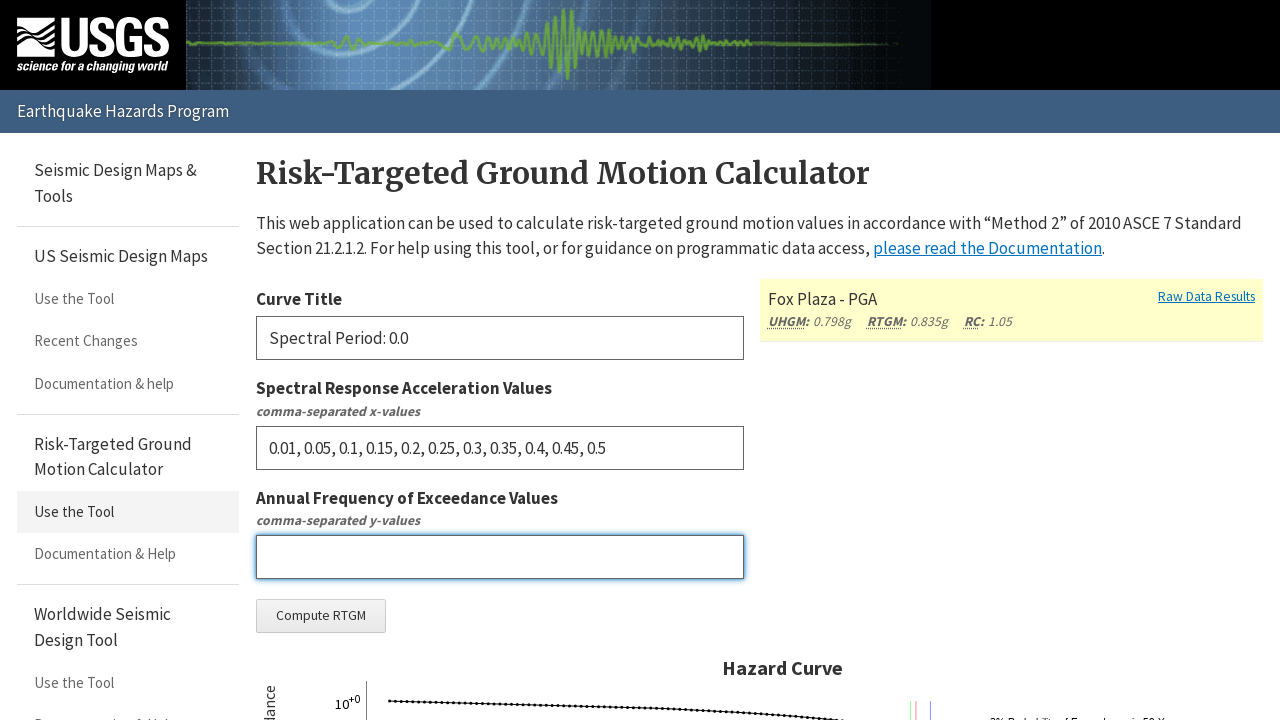

Filled annual frequency of exceedance values with 11 sample frequencies on #rtgm-input-view-0-afe
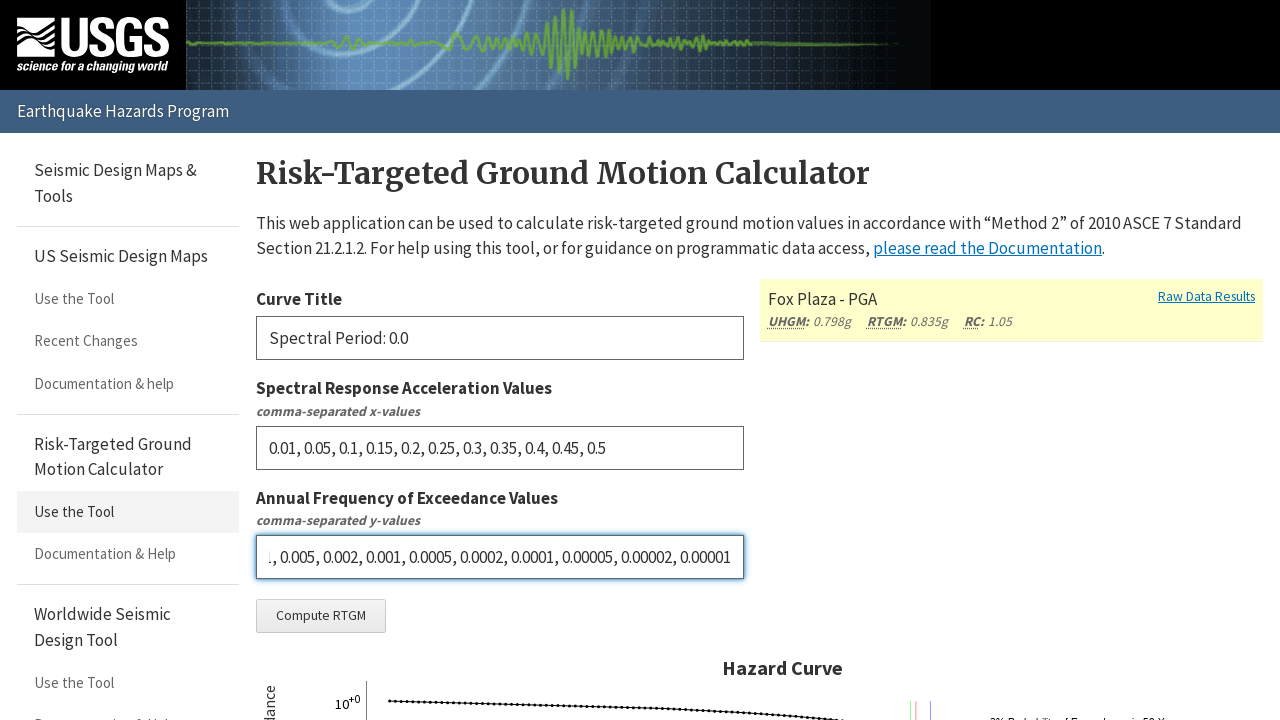

Clicked the compute button to calculate RTGM results at (321, 616) on #rtgm-input-view-0-compute
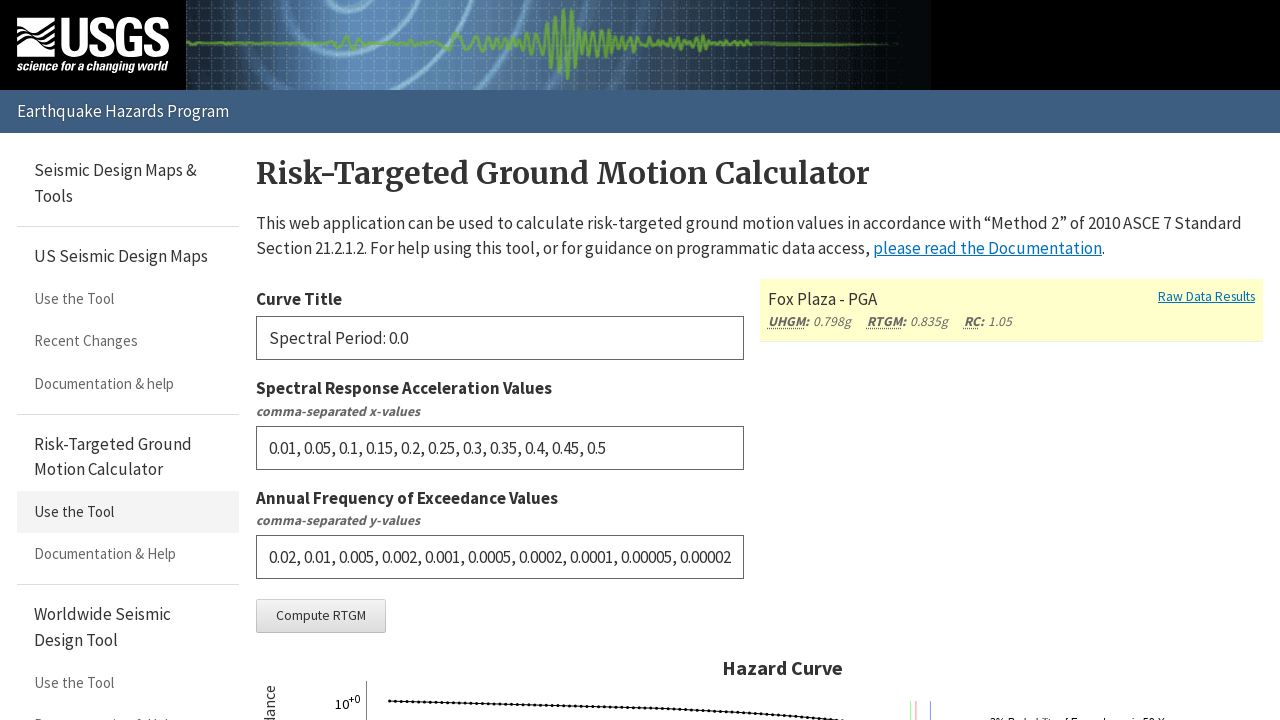

Waited for results to appear and loaded successfully
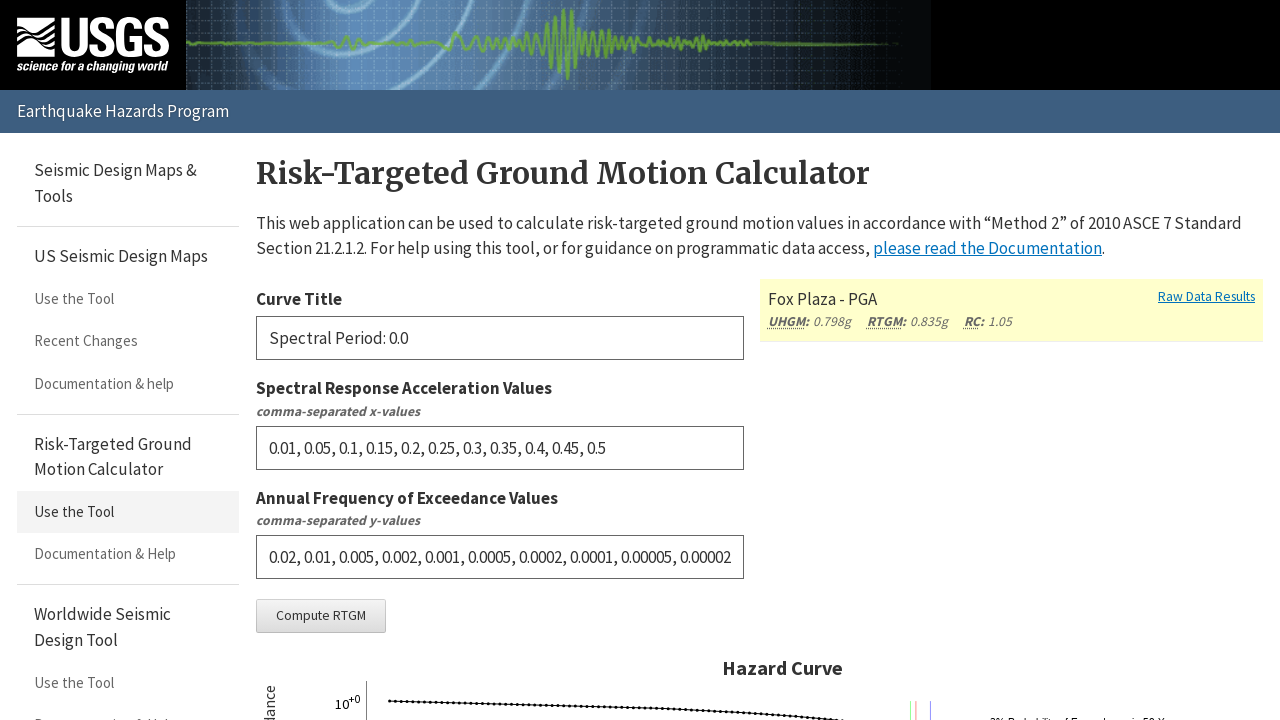

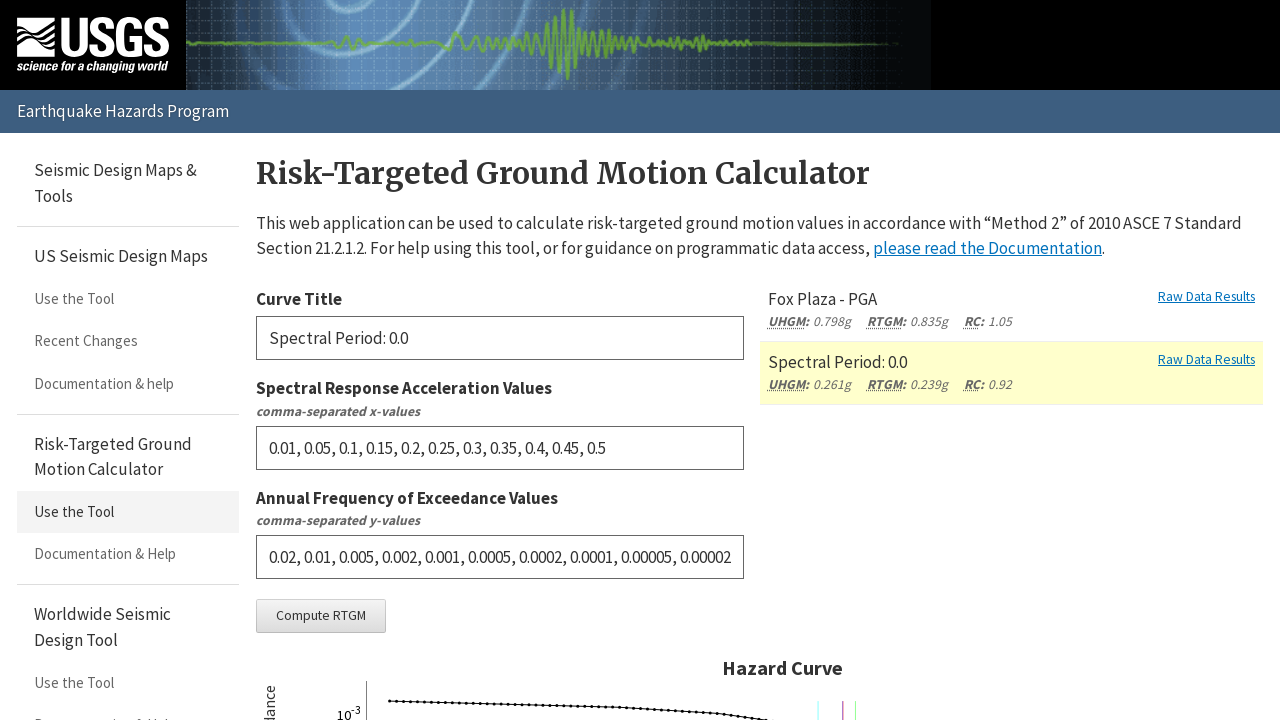